Tests opting out of A/B tests by adding an opt-out cookie after visiting the page, then refreshing to verify the page shows "No A/B Test" heading

Starting URL: http://the-internet.herokuapp.com/abtest

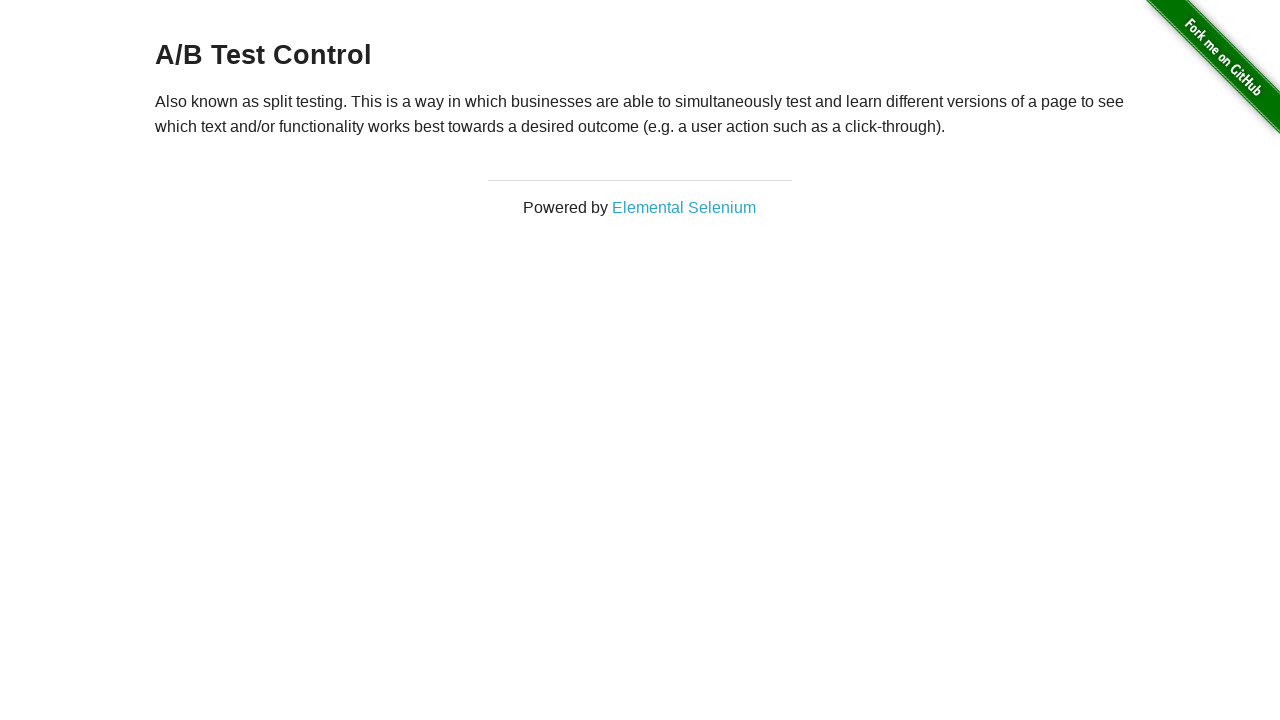

Waited for h3 heading to be visible on initial page load
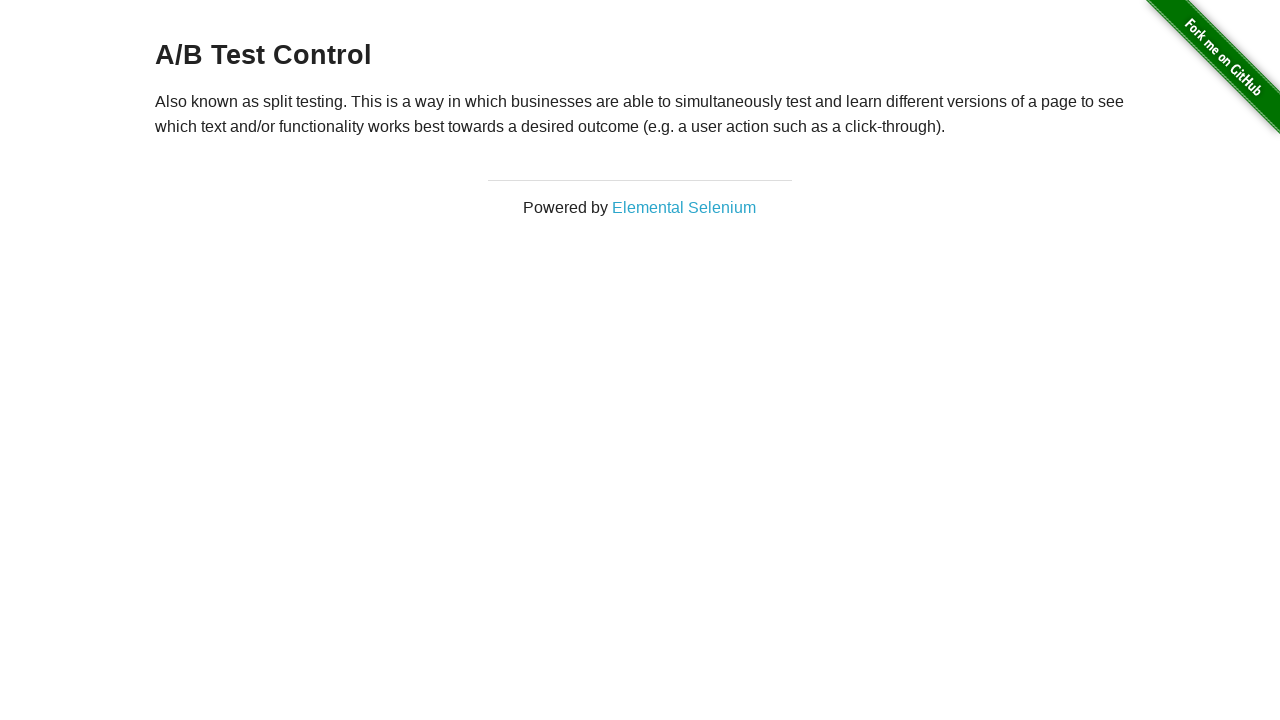

Added optimizelyOptOut cookie to opt out of A/B tests
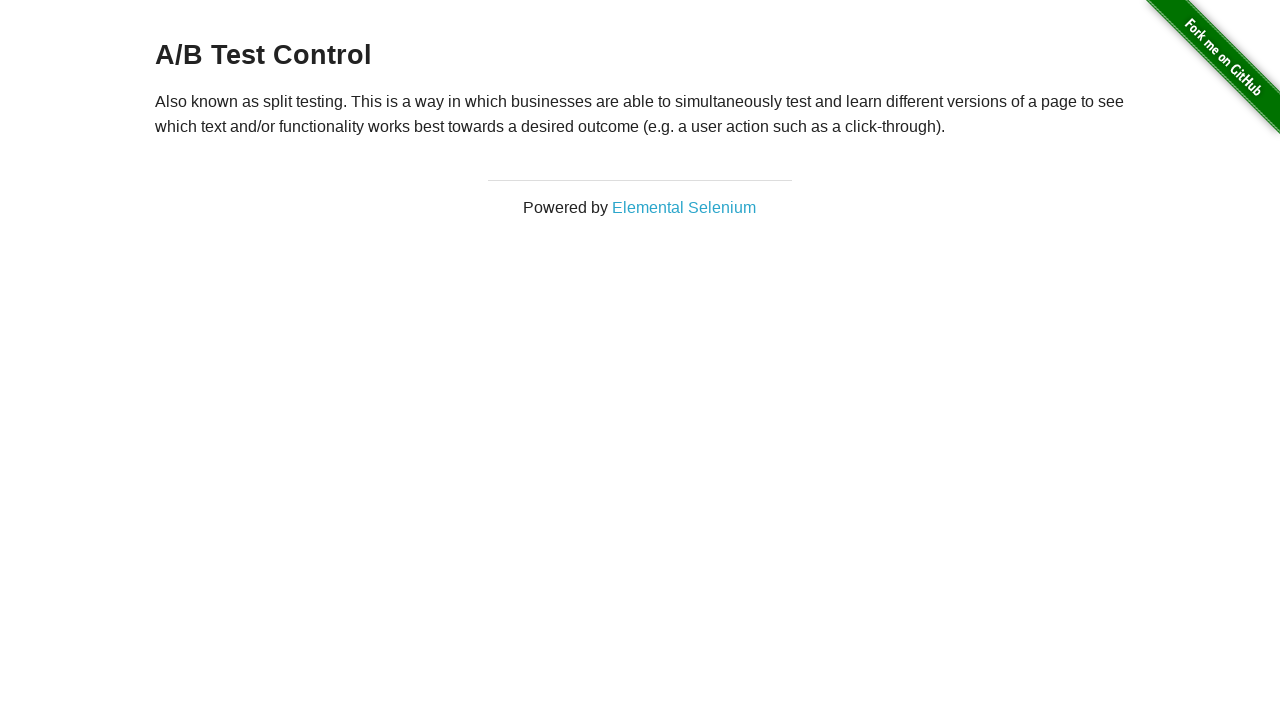

Reloaded page after adding opt-out cookie
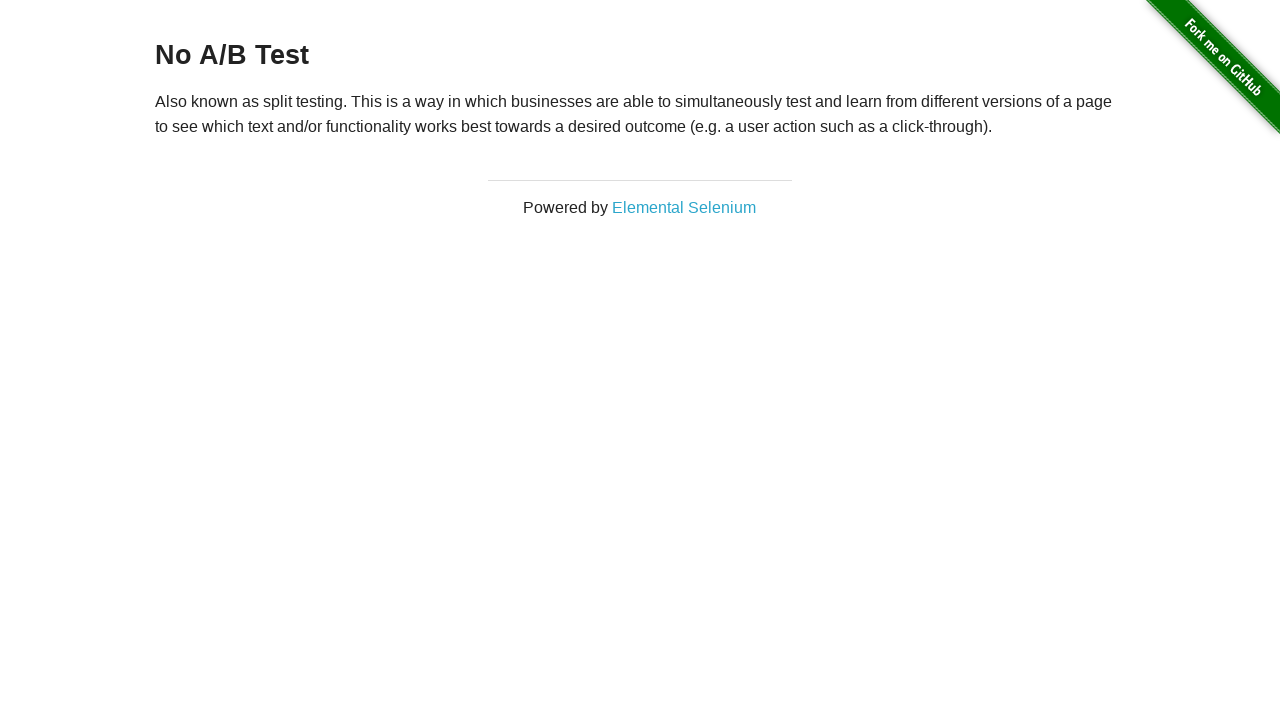

Waited for h3 heading to appear after page reload, should display 'No A/B Test'
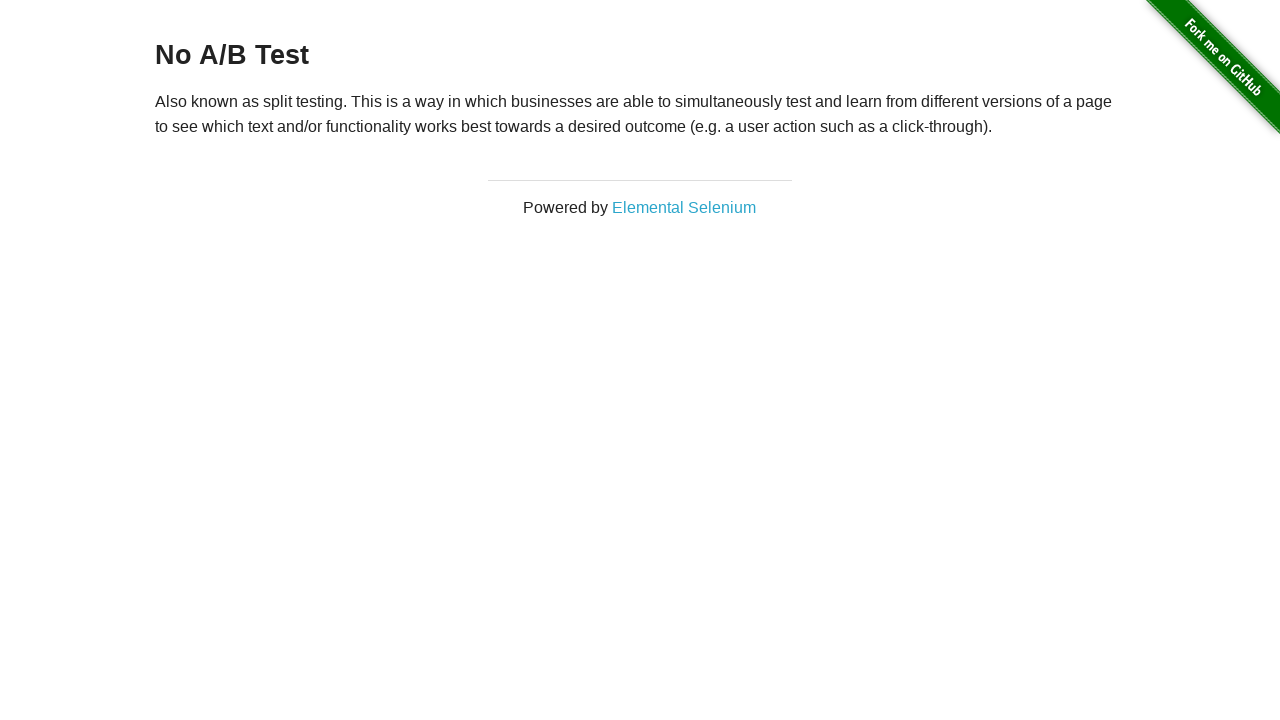

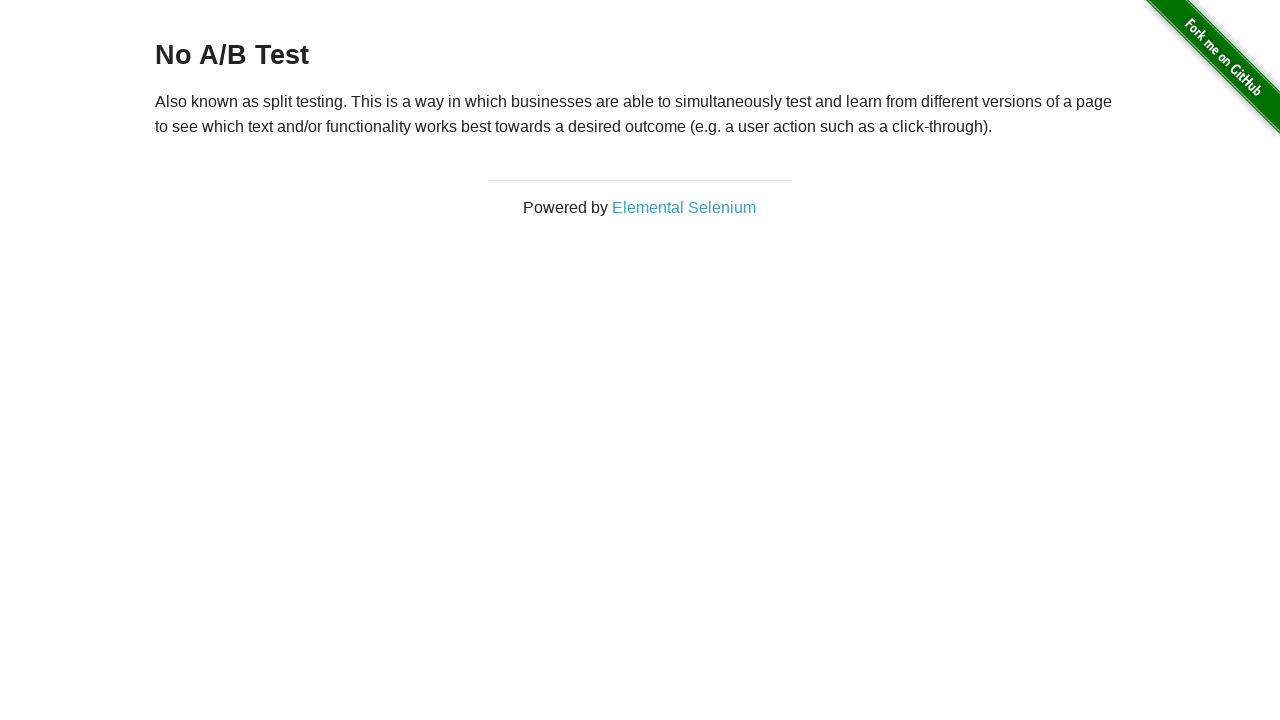